Tests browser window handling by clicking a link that opens a new window/tab, then switching to the newly opened window that contains "Selenium" in its title.

Starting URL: https://demo.automationtesting.in/Windows.html

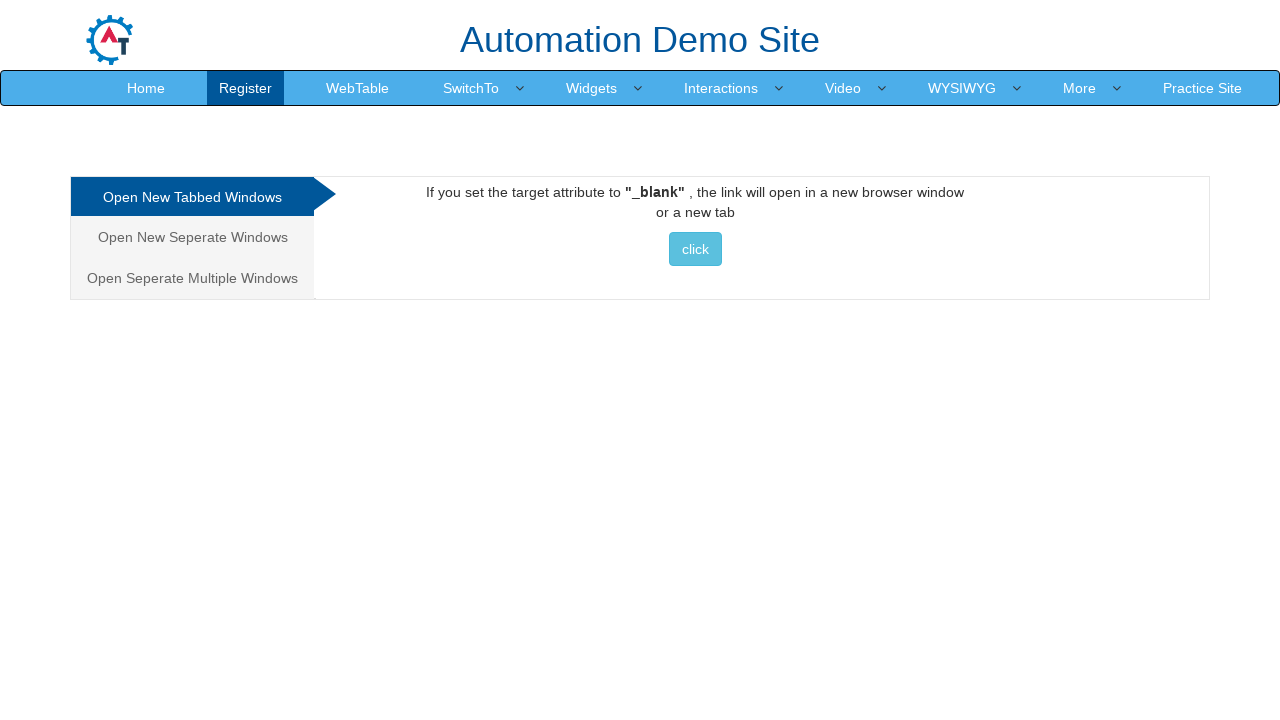

Clicked link to open new window/tab at (695, 249) on text=click
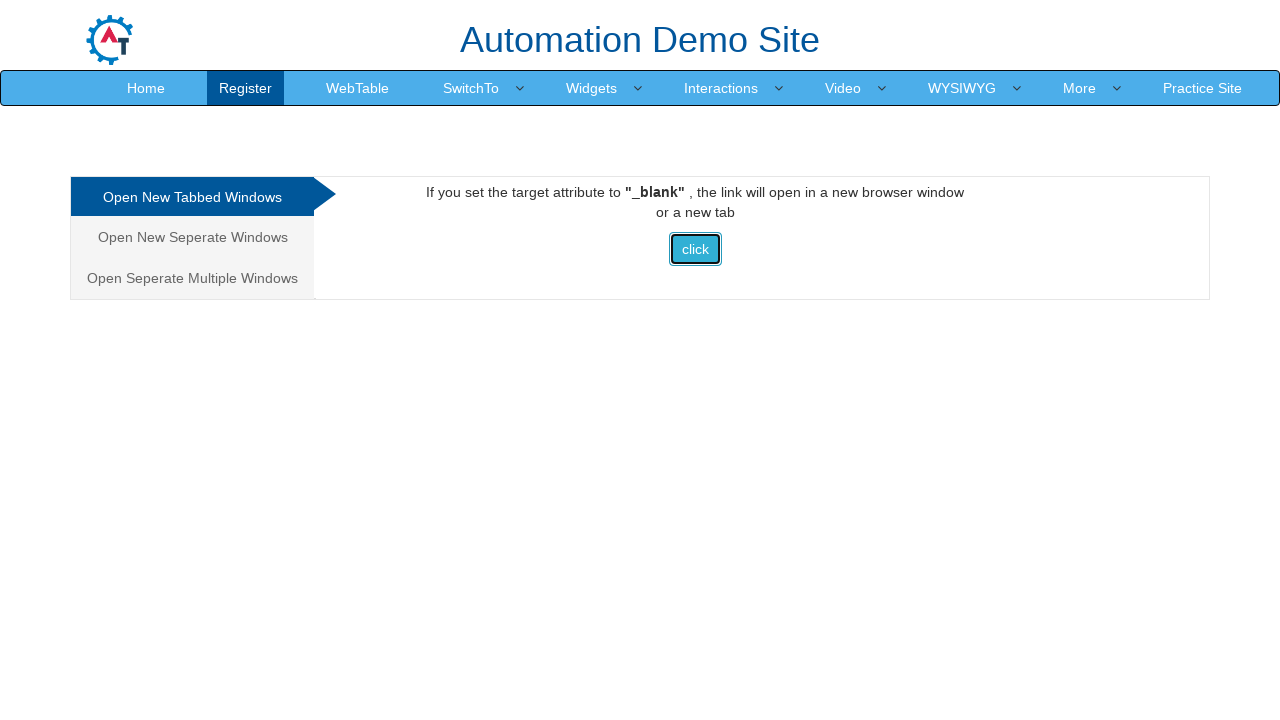

Captured newly opened page/window
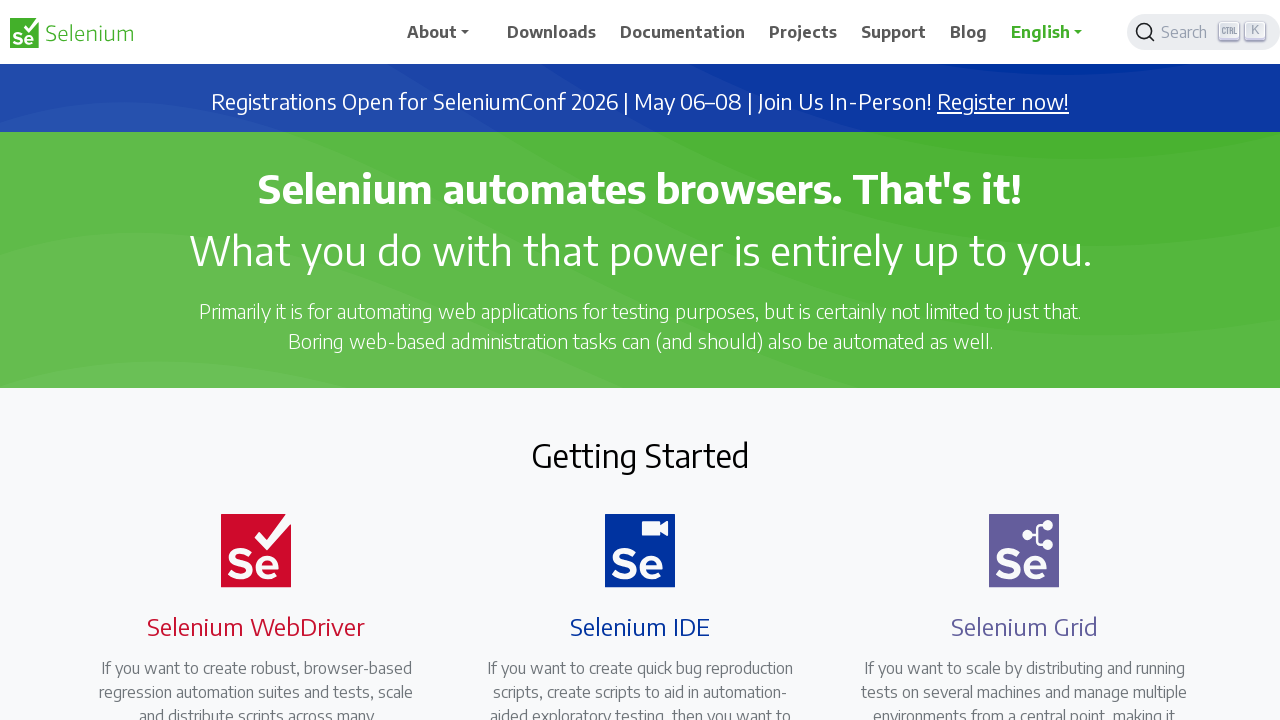

New page finished loading
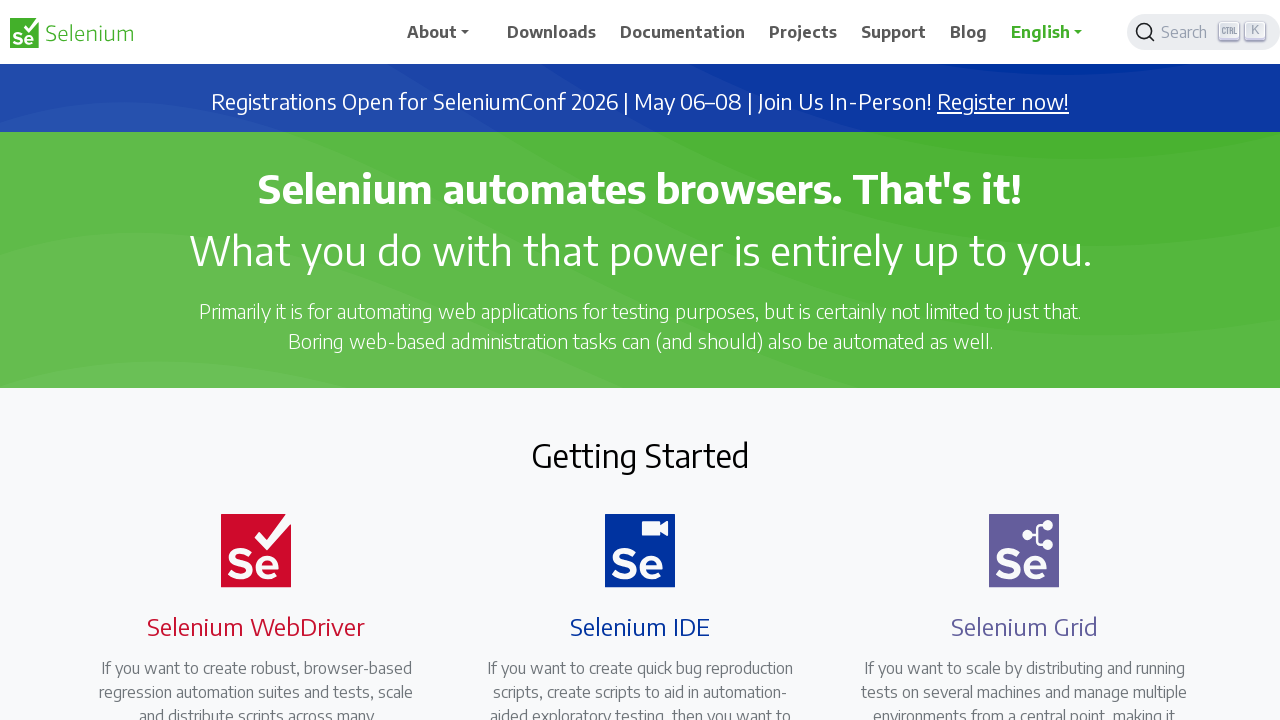

Retrieved new page title: Selenium
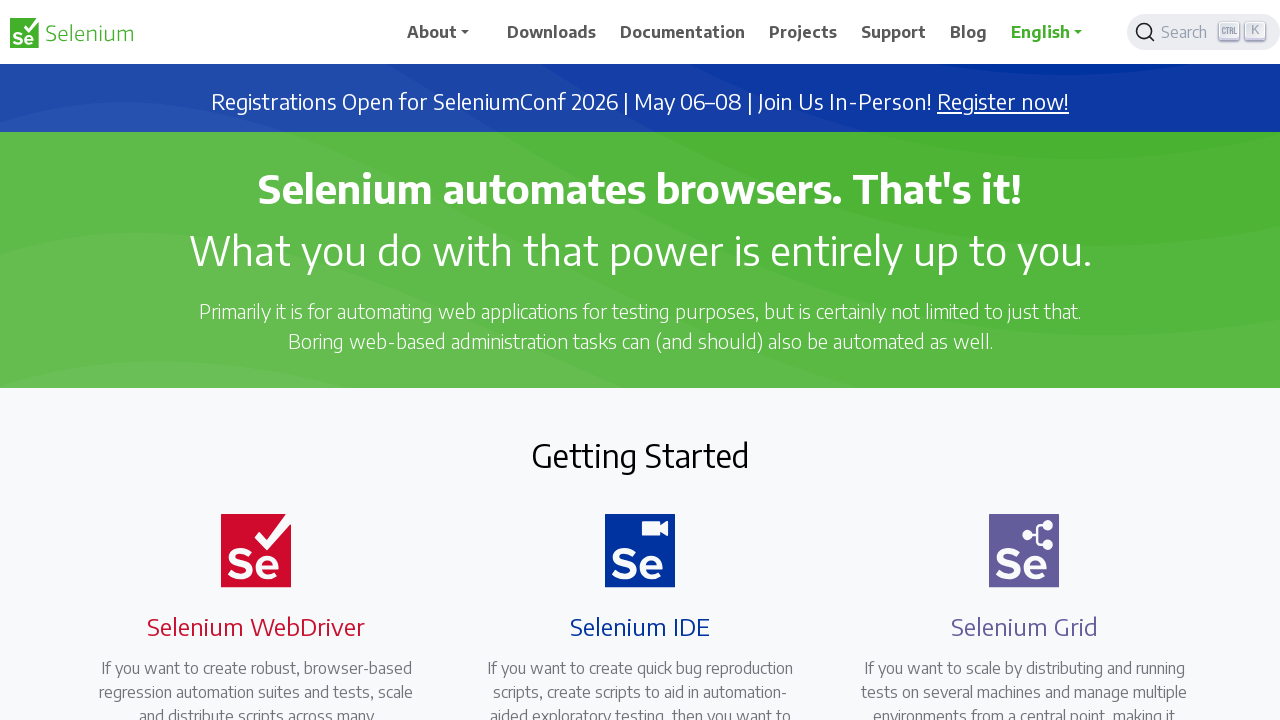

Verified 'Selenium' is present in page title
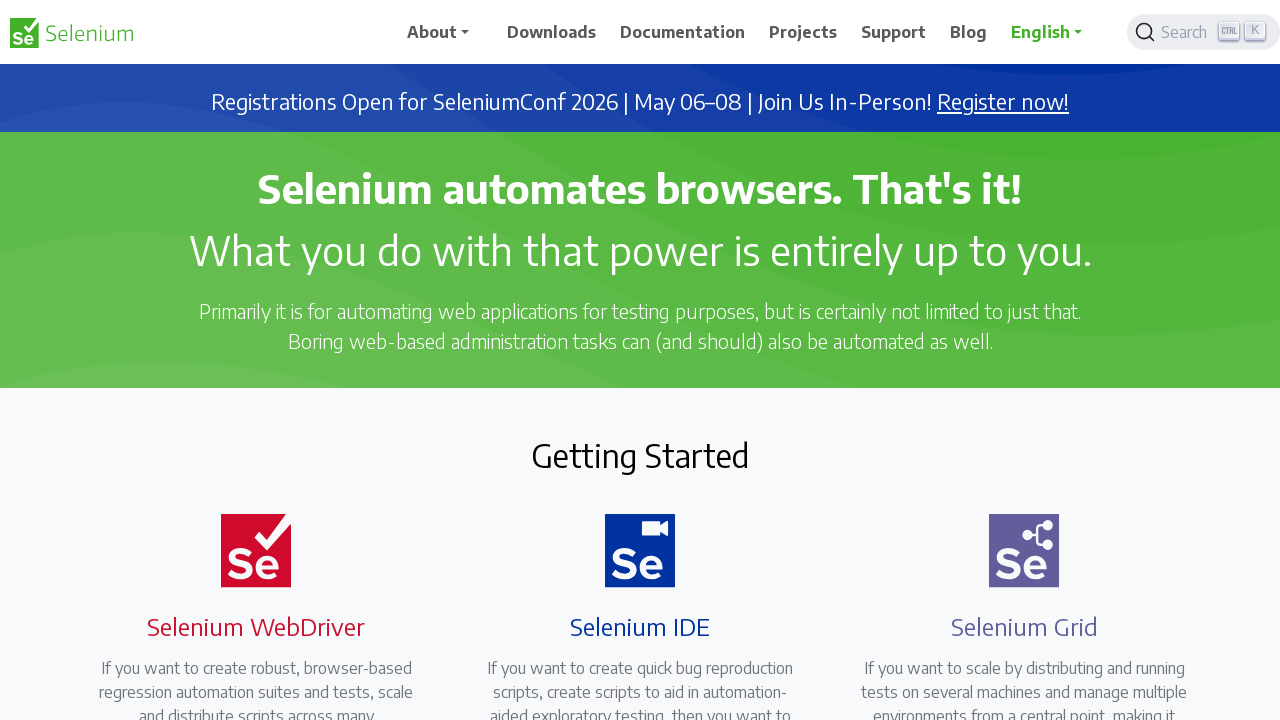

Printed page title: Selenium
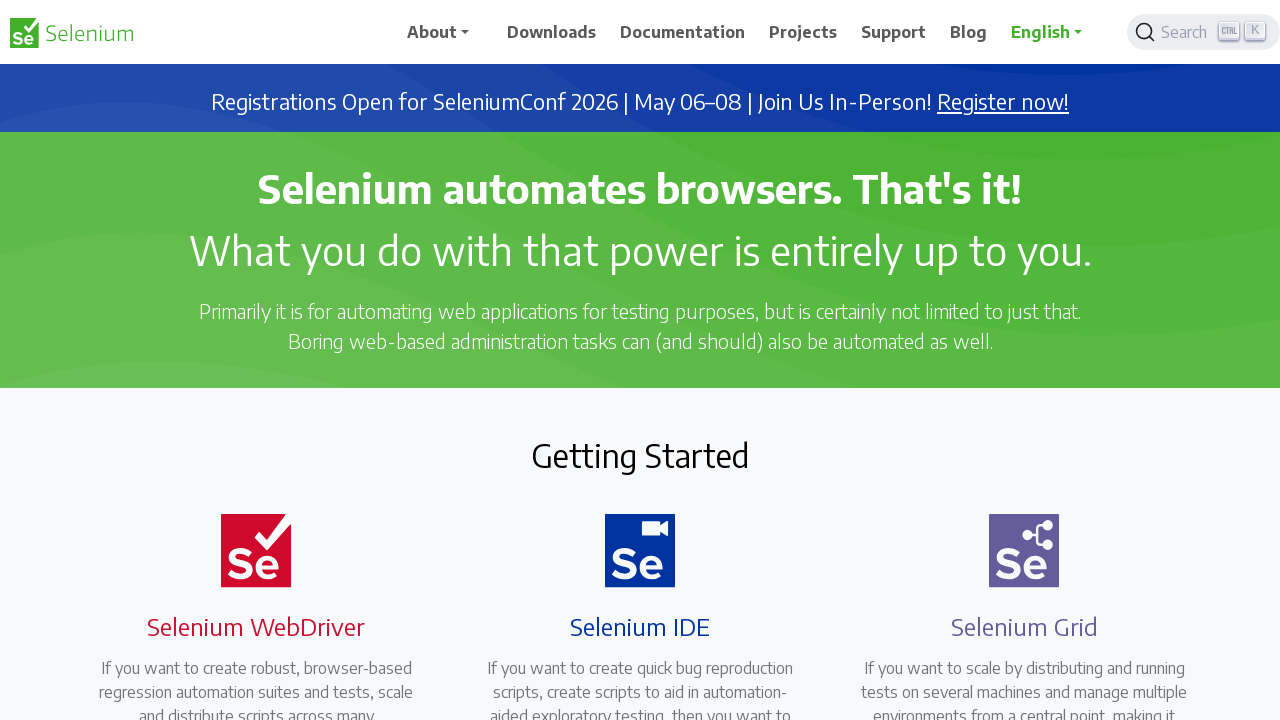

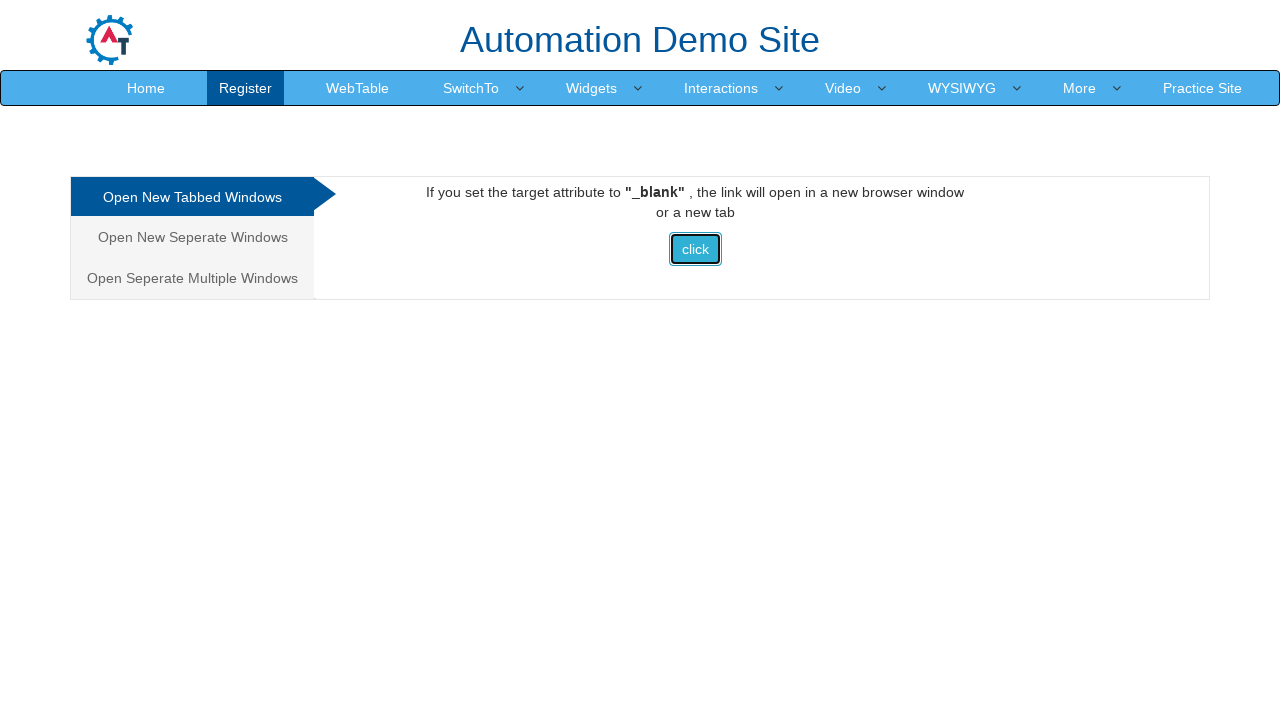